Tests table data extraction and autocomplete dropdown functionality by scrolling to a table, reading its contents, then interacting with a country selection dropdown

Starting URL: https://rahulshettyacademy.com/AutomationPractice/

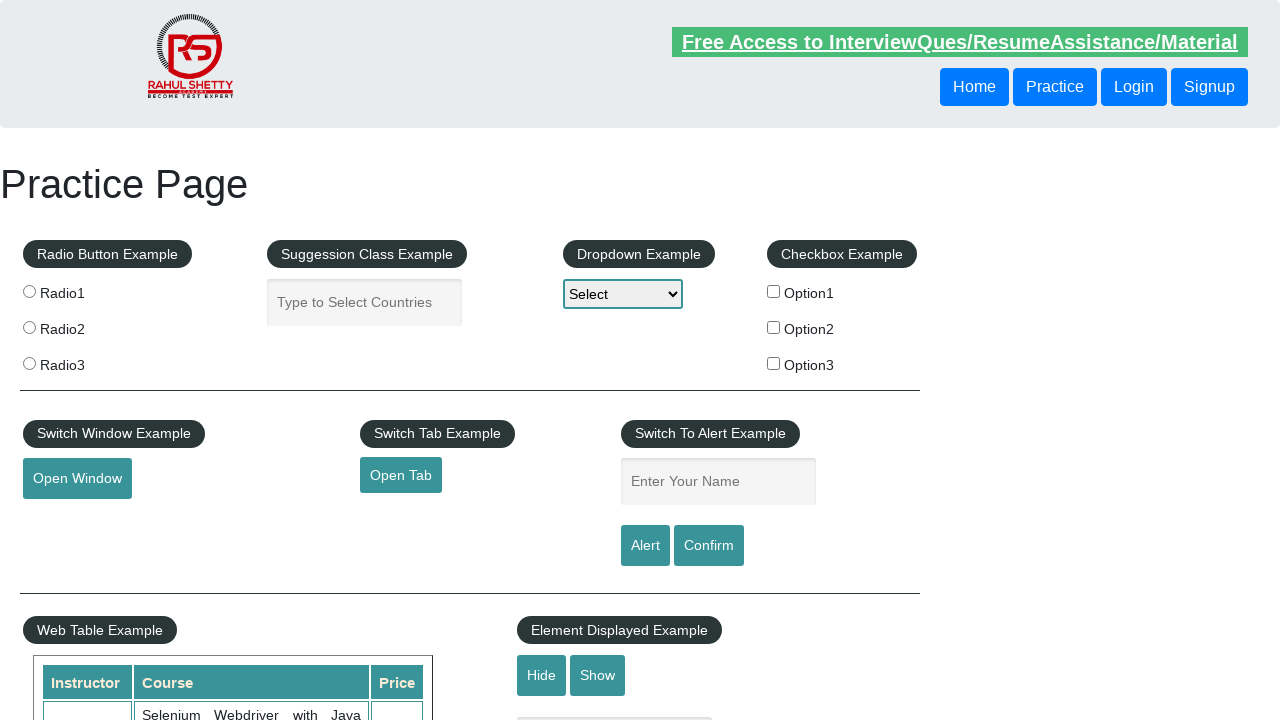

Scrolled down 500px to reveal table
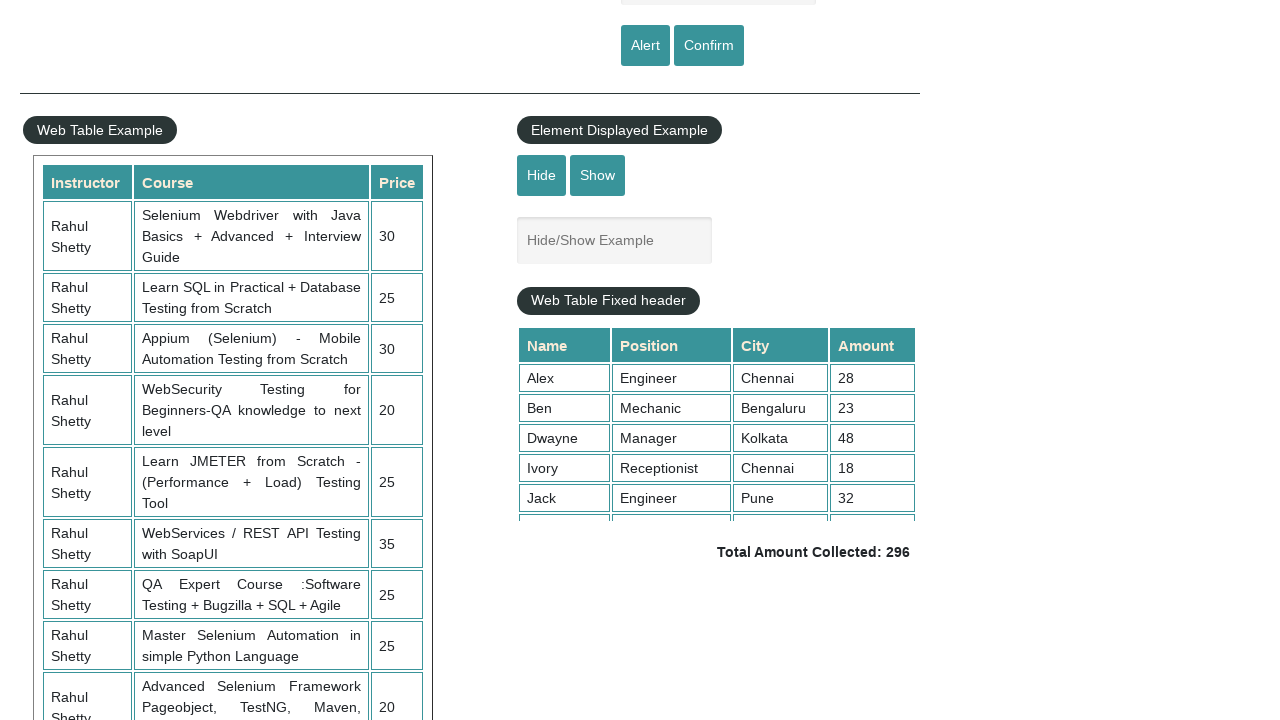

Retrieved table rows: 11 rows found
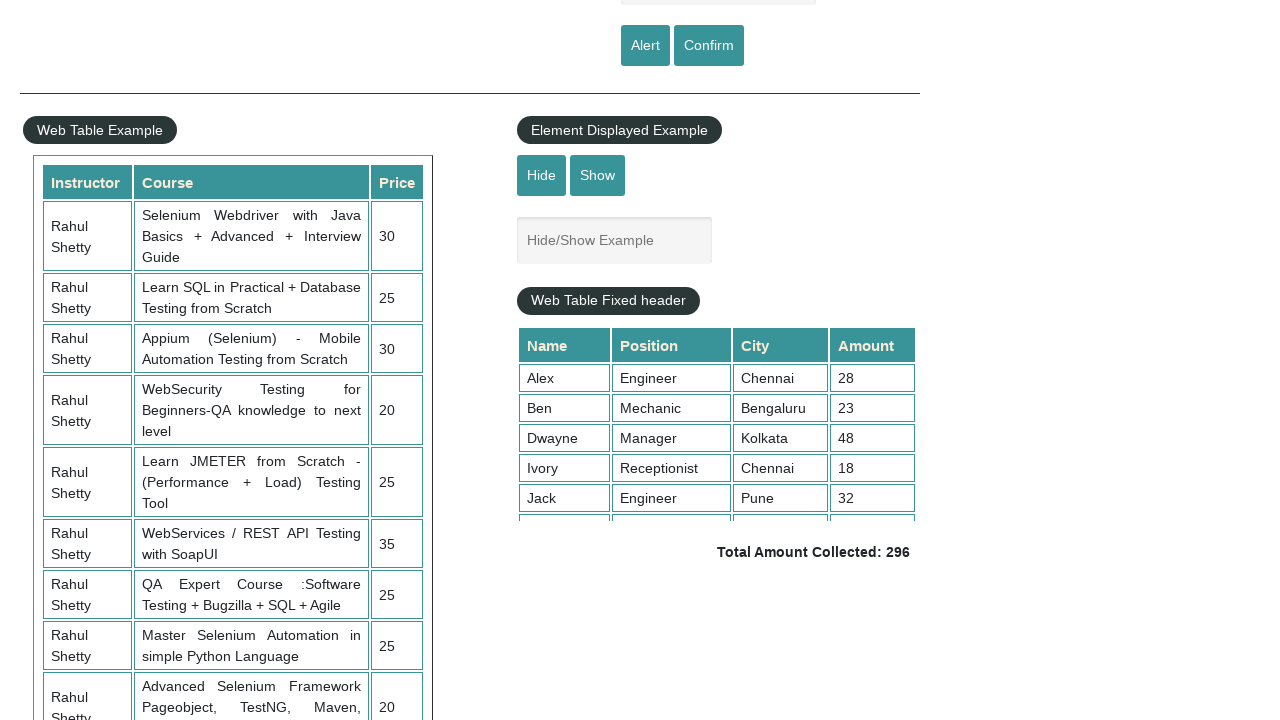

Retrieved table columns: 3 columns found
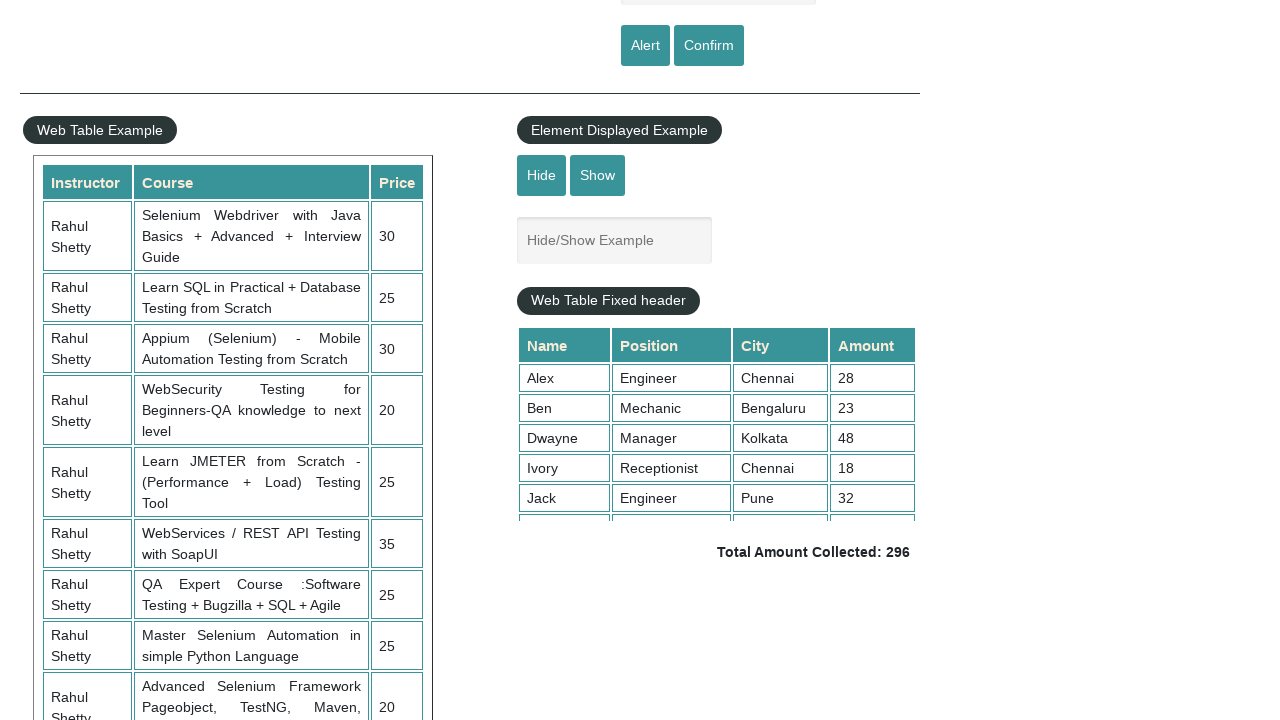

Retrieved second row cells: 3 cells found
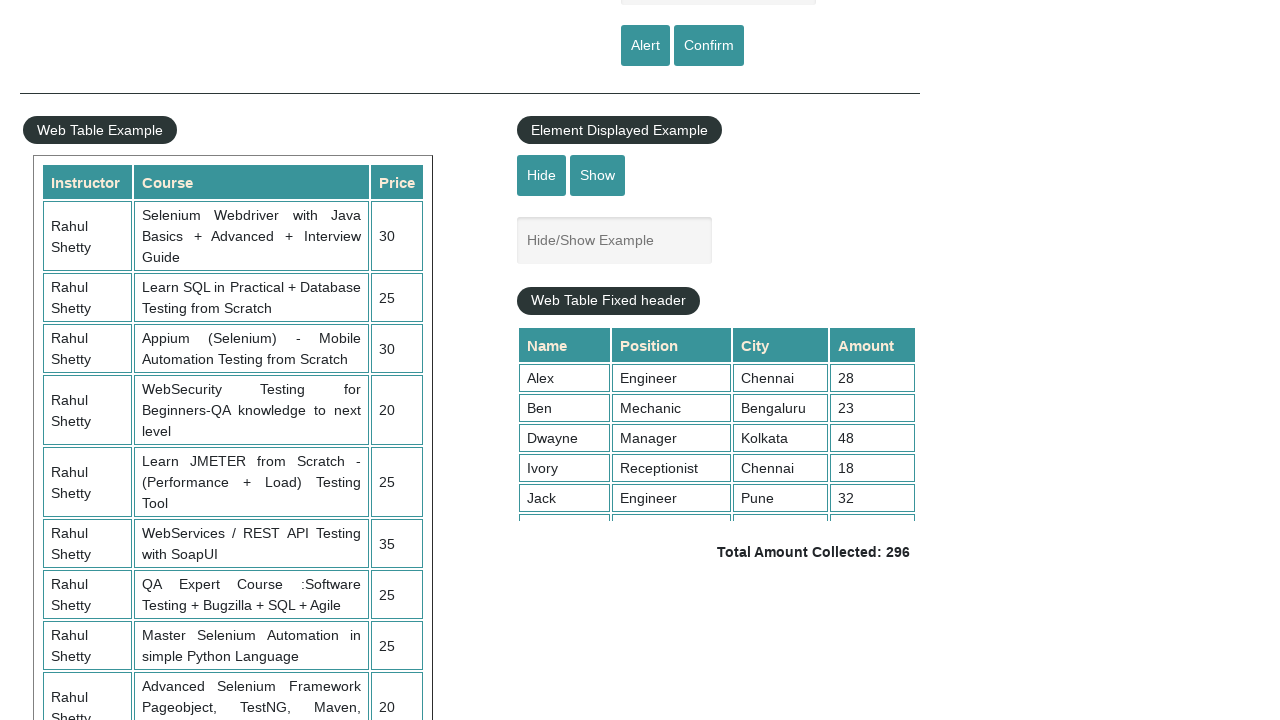

Scrolled back to top of page
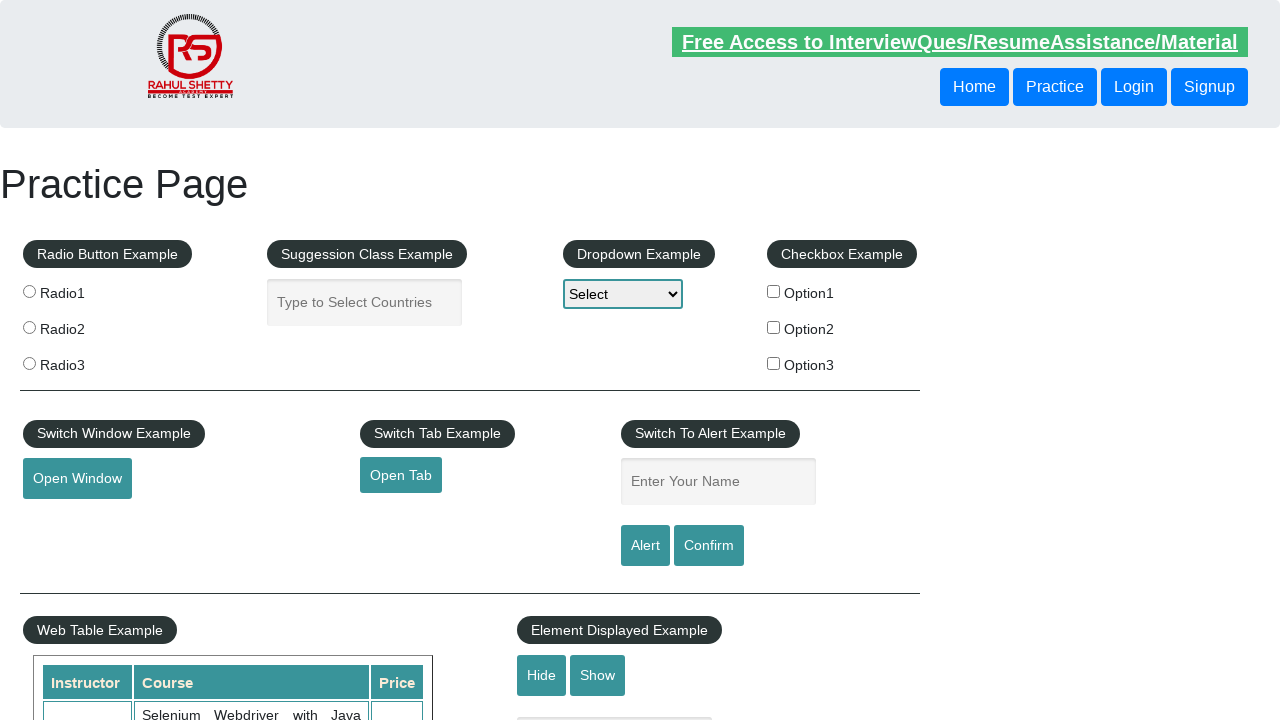

Typed 'ind' in country selection field to filter autocomplete options on input[placeholder='Type to Select Countries']
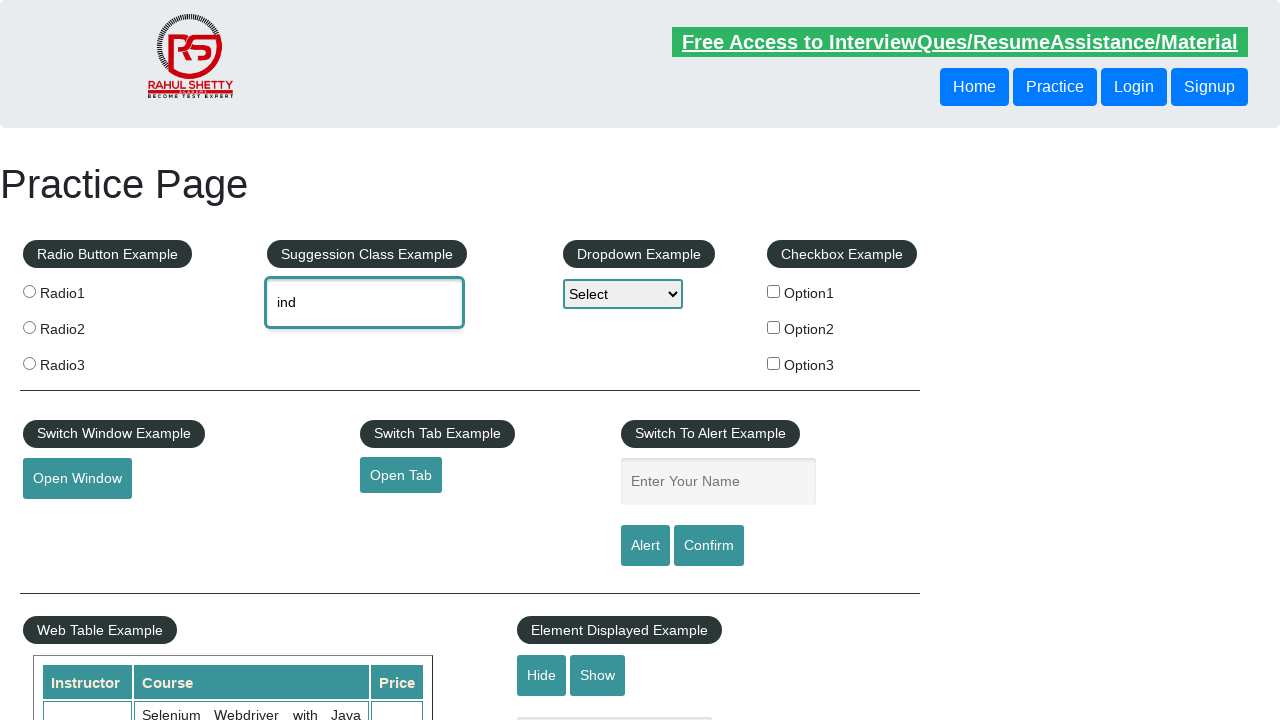

Autocomplete dropdown options appeared
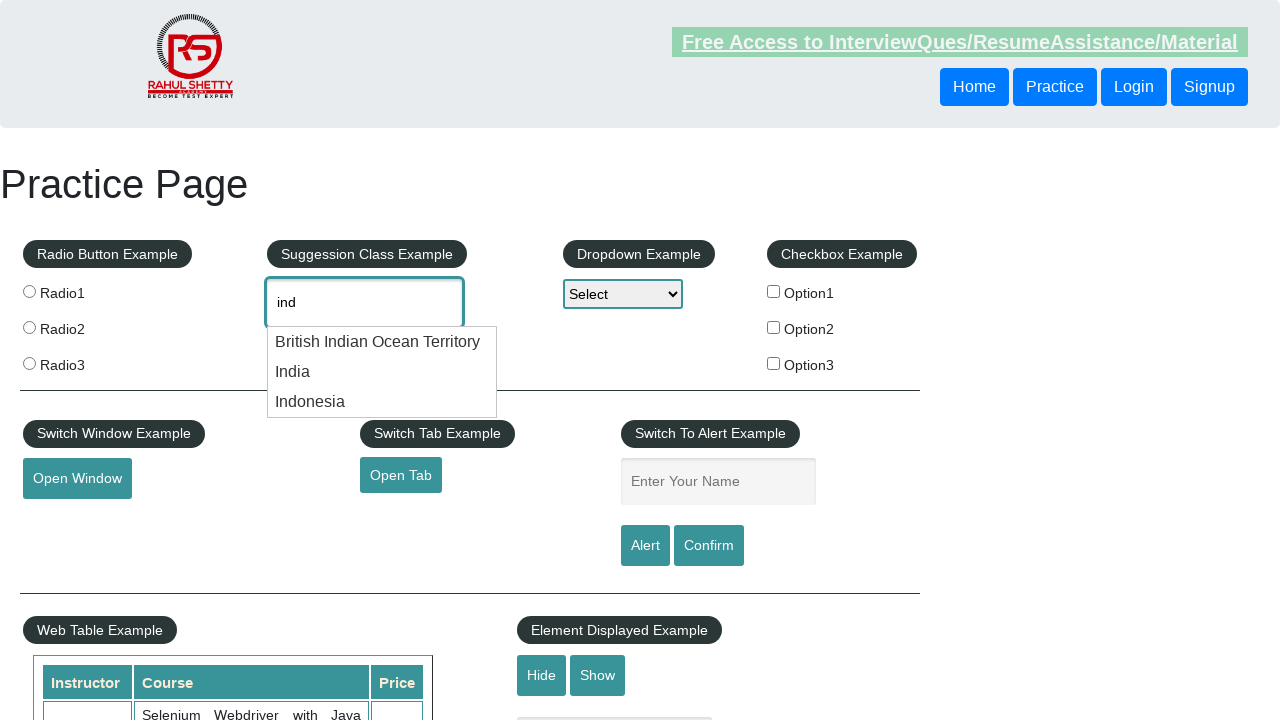

Selected India from autocomplete dropdown at (382, 342) on xpath=//ul[@id='ui-id-1']/li/div[@class='ui-menu-item-wrapper']
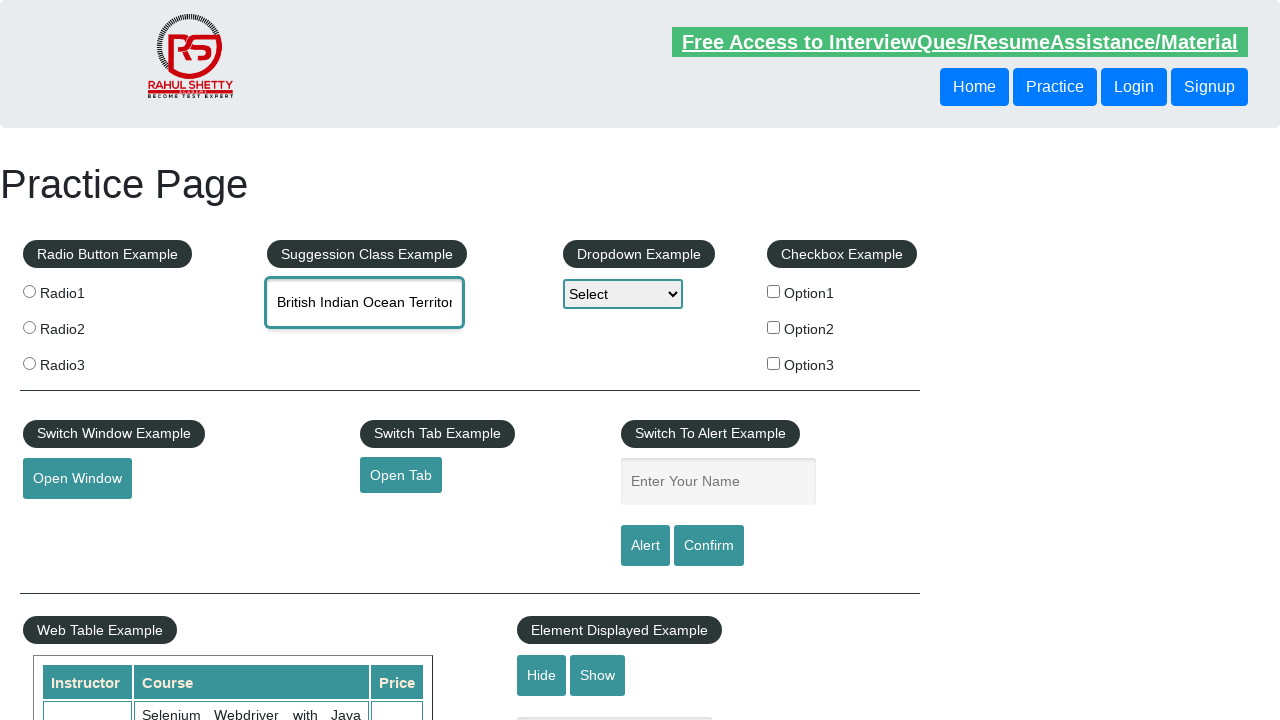

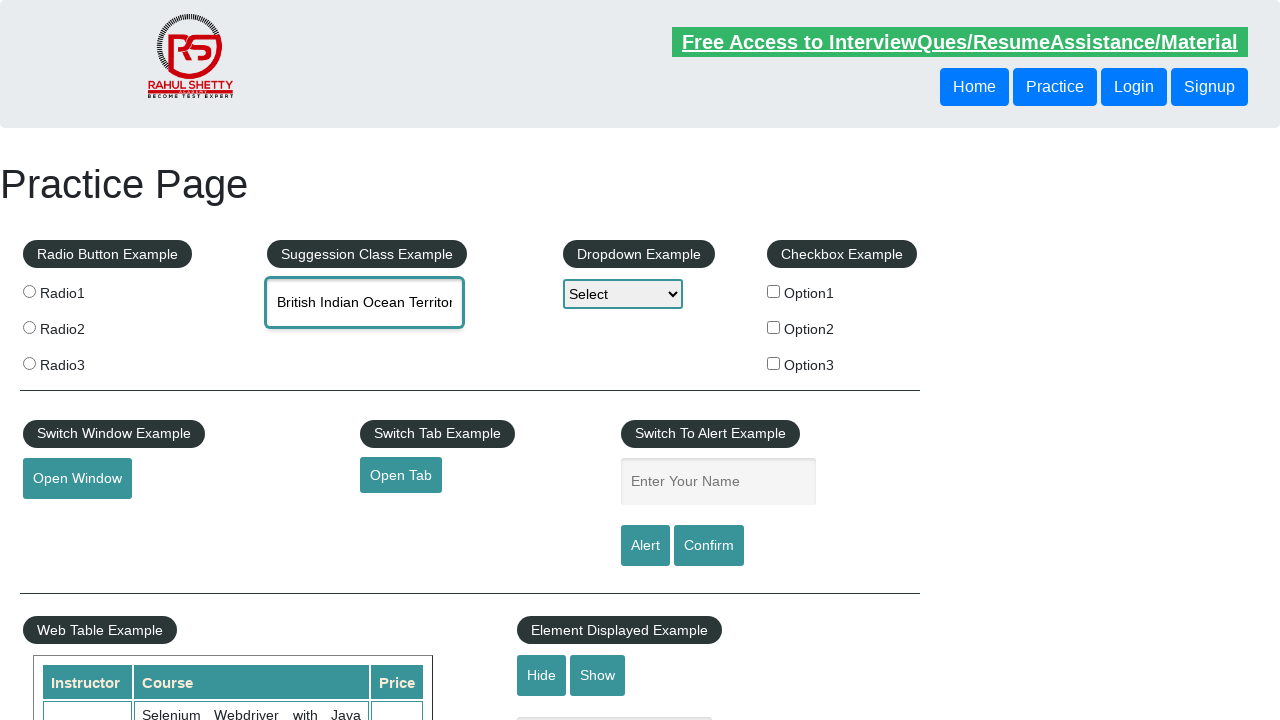